Tests the hotel listing page by clicking the hotel list button and verifying that 10 hotels are displayed

Starting URL: http://hotel-v3.progmasters.hu/

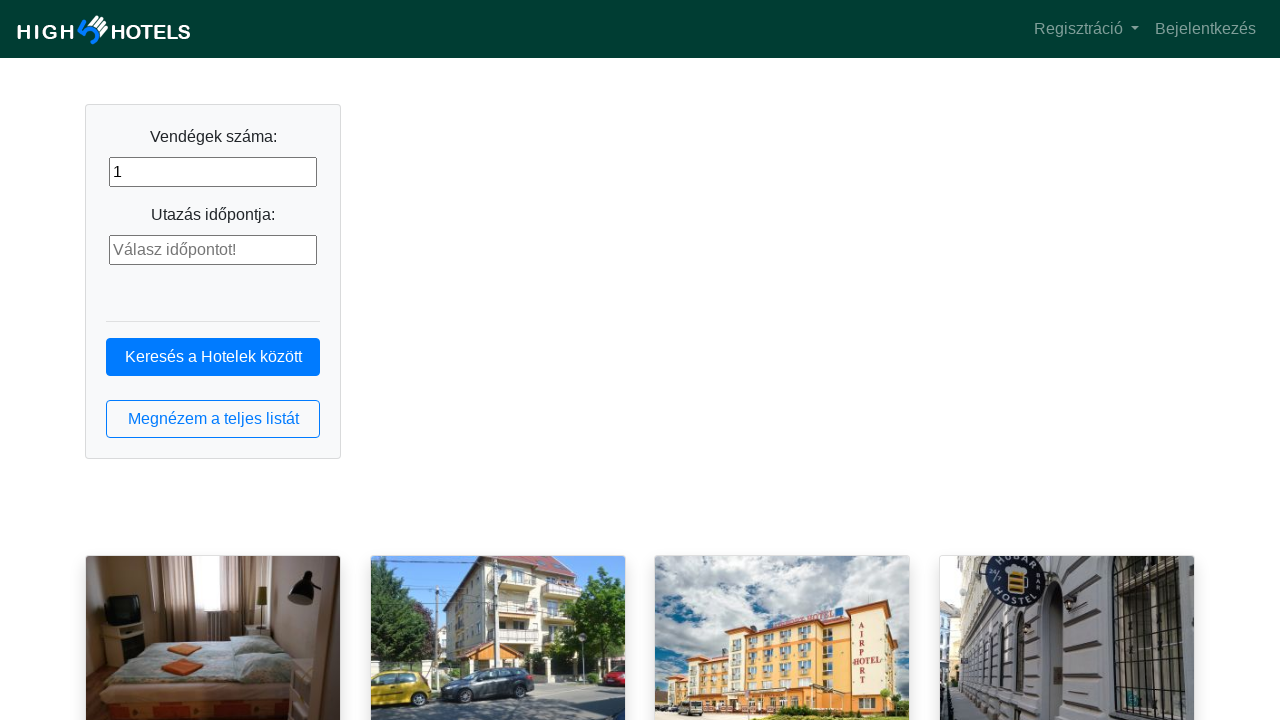

Clicked the hotel list button at (213, 419) on button.btn.btn-outline-primary.btn-block
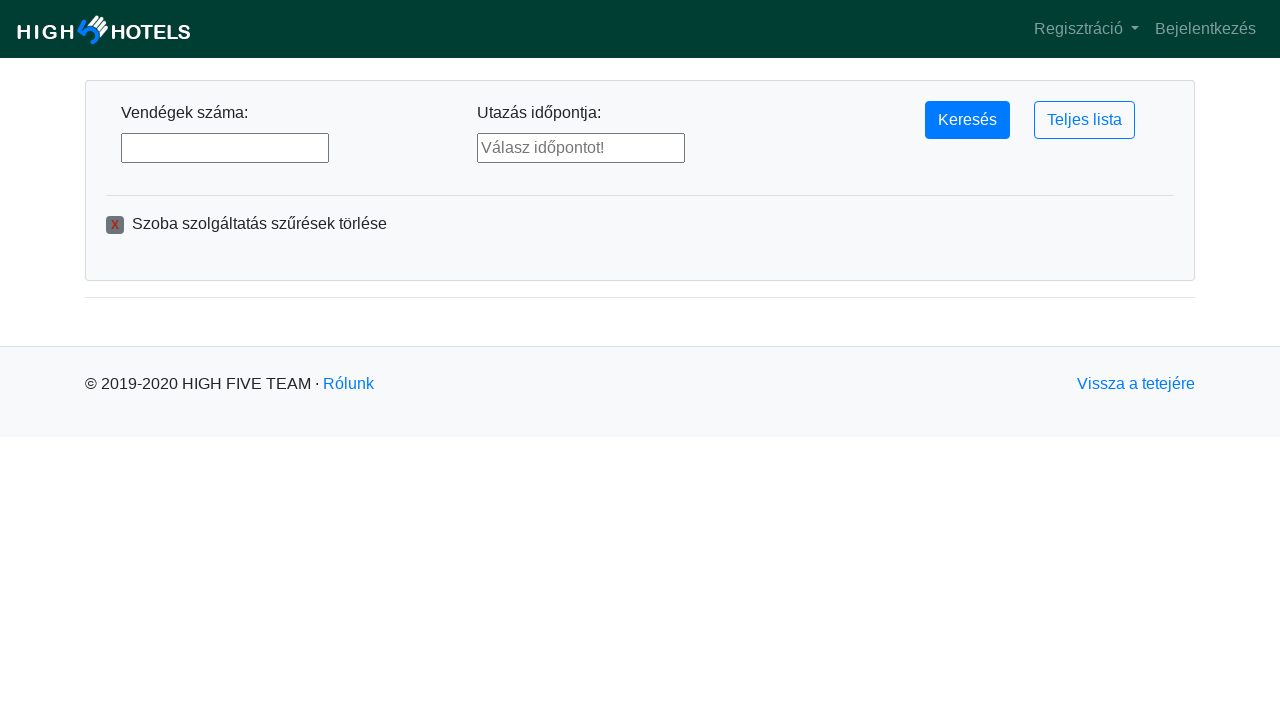

Hotel list loaded and hotel elements are visible
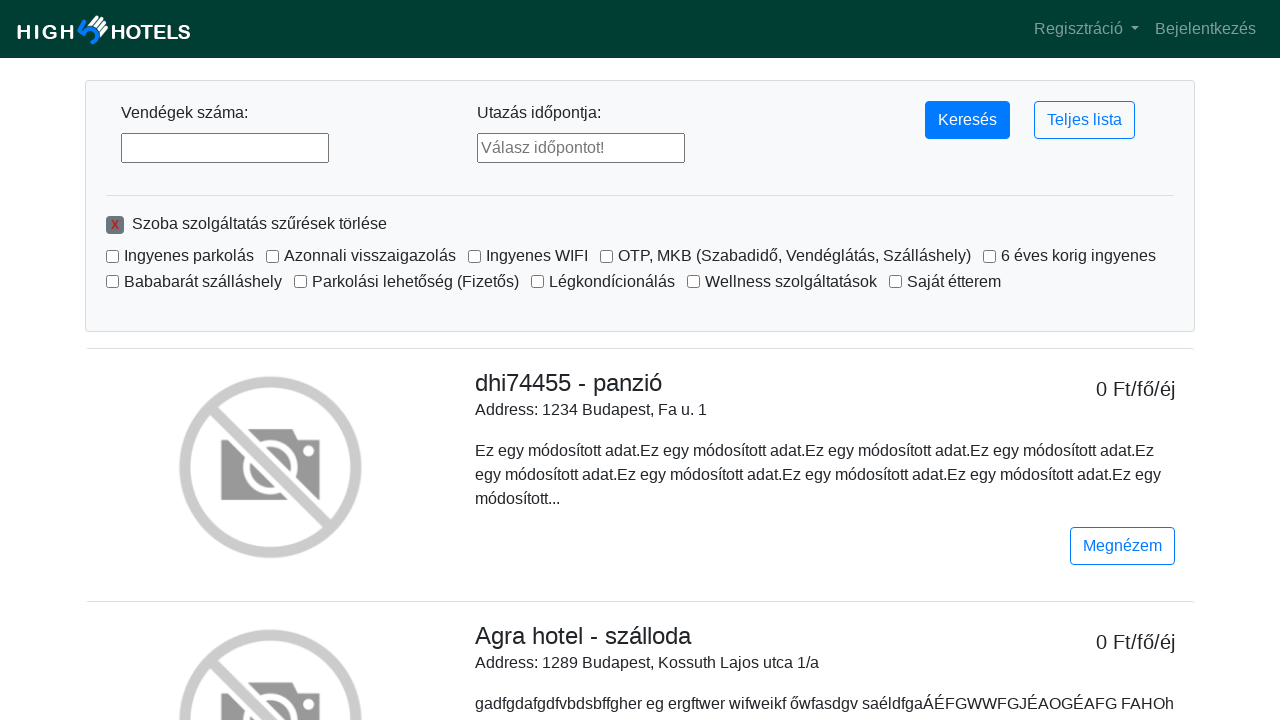

Located all hotel elements on the page
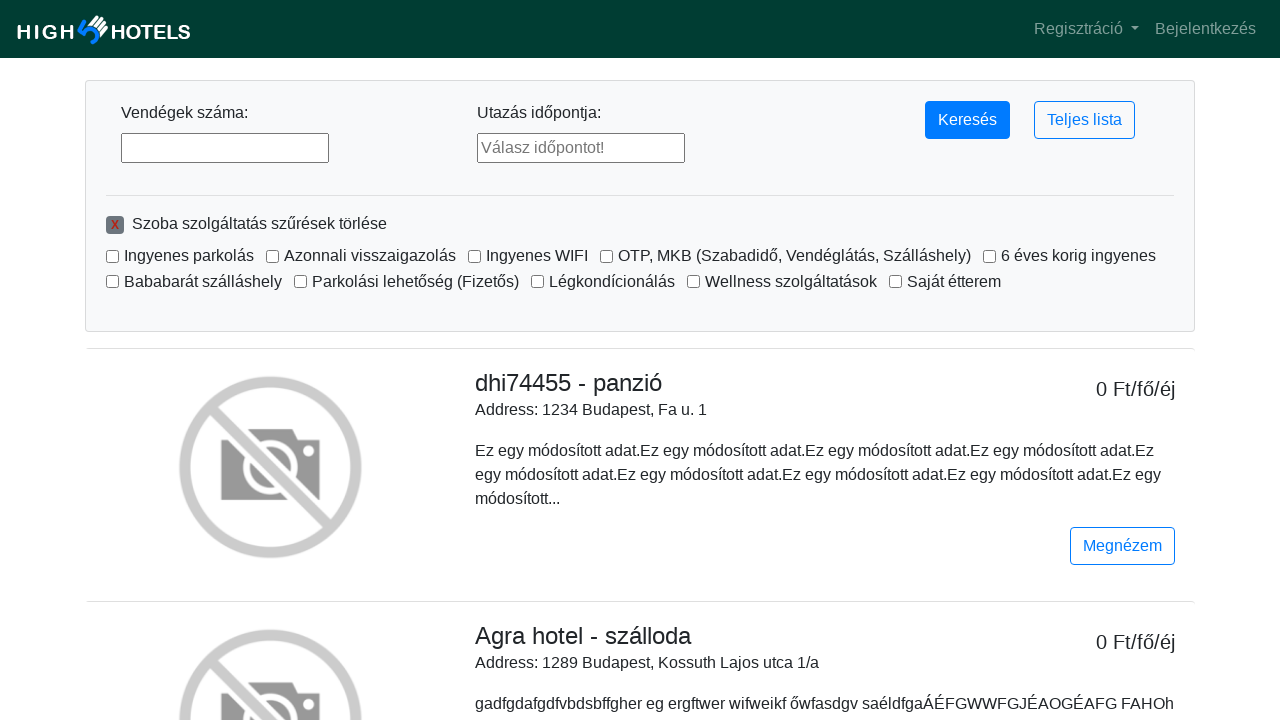

Verified that exactly 10 hotels are displayed
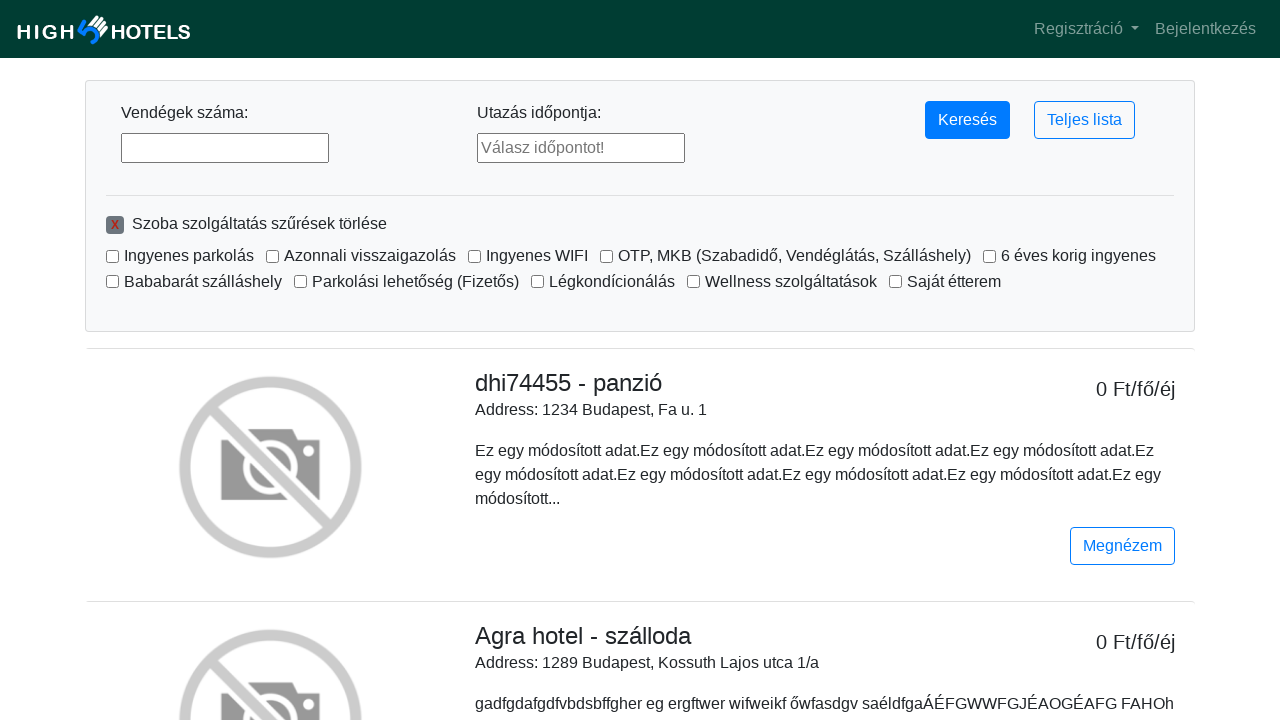

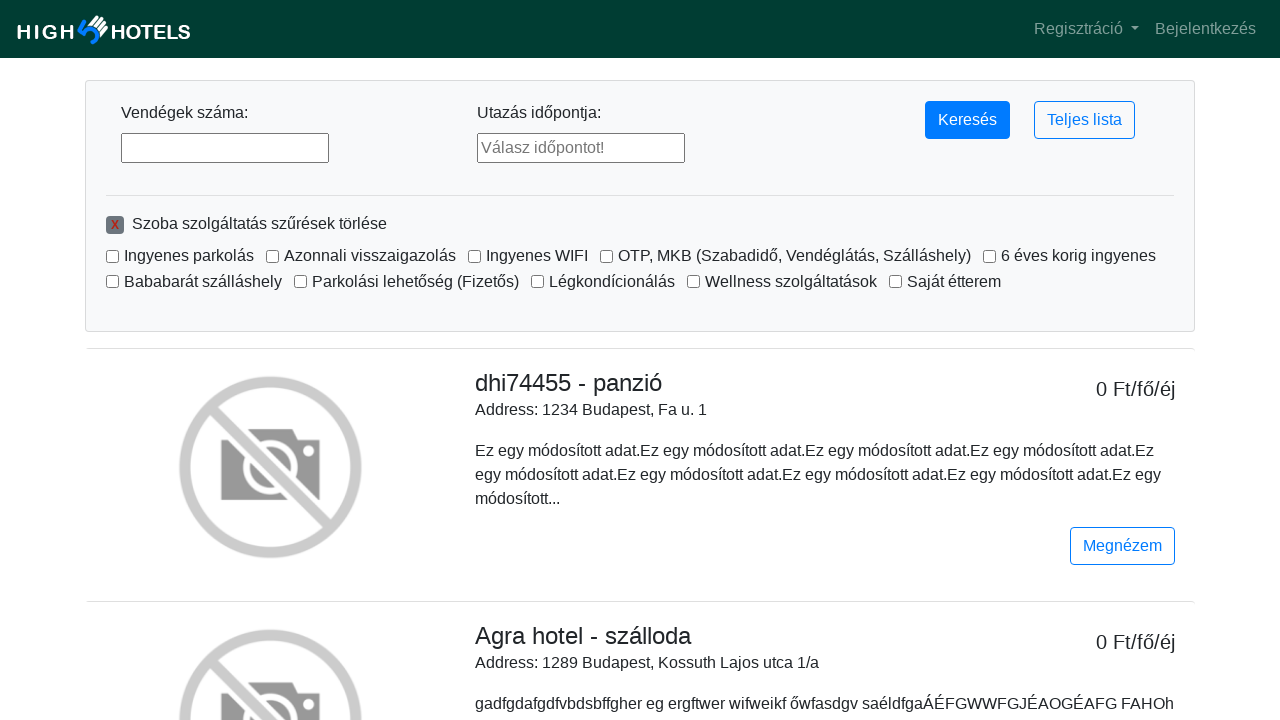